Tests that the login page is accessible and returns a 200 status code (does not perform actual login)

Starting URL: https://www.spaceoutcat.com/login

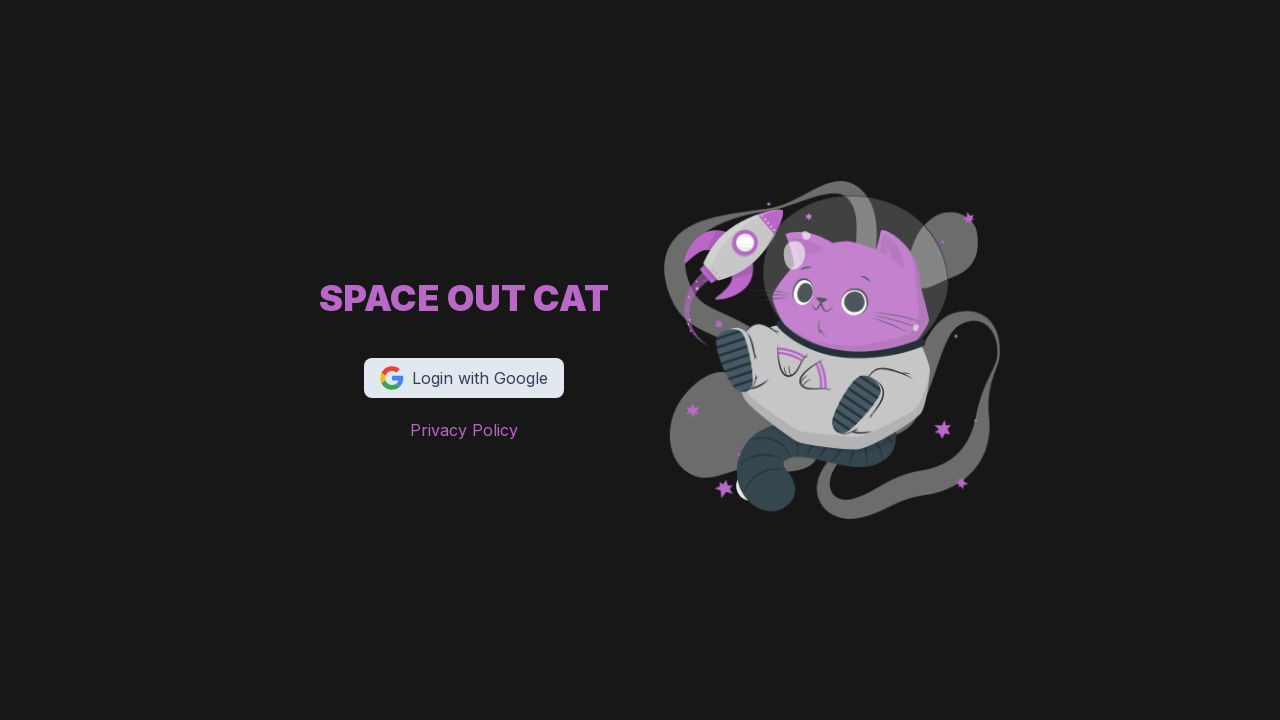

Login page DOM content loaded
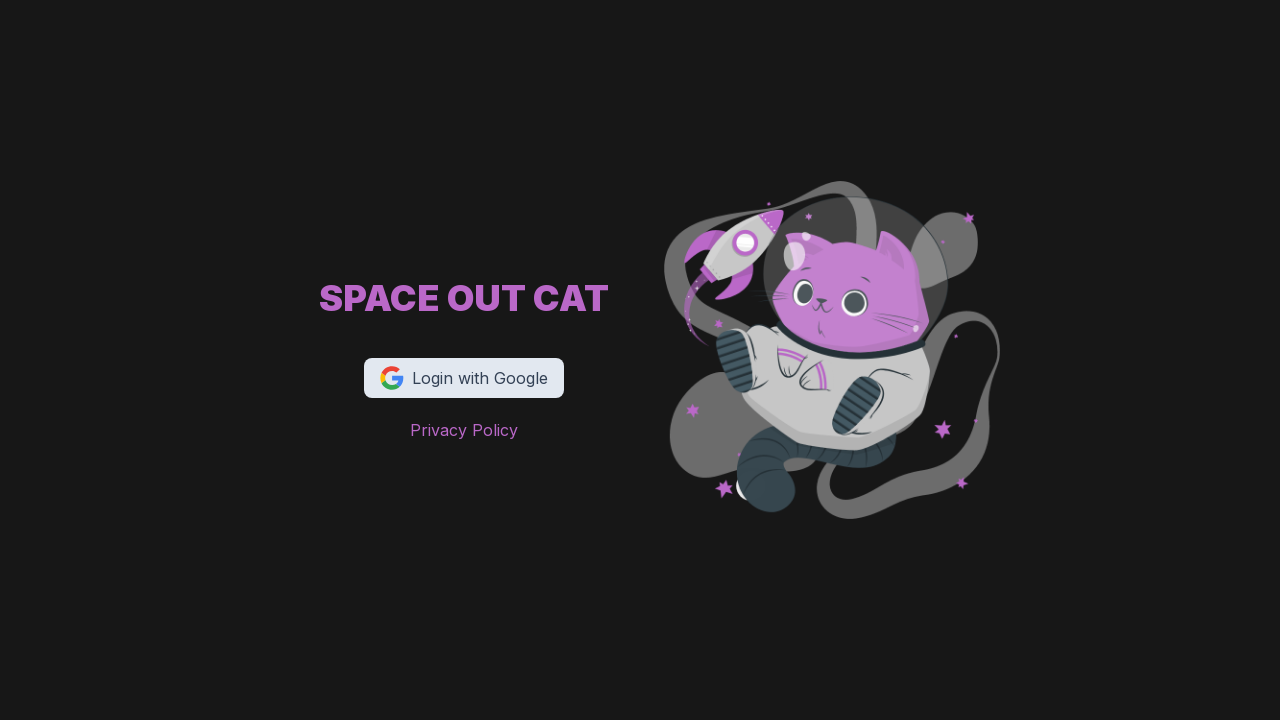

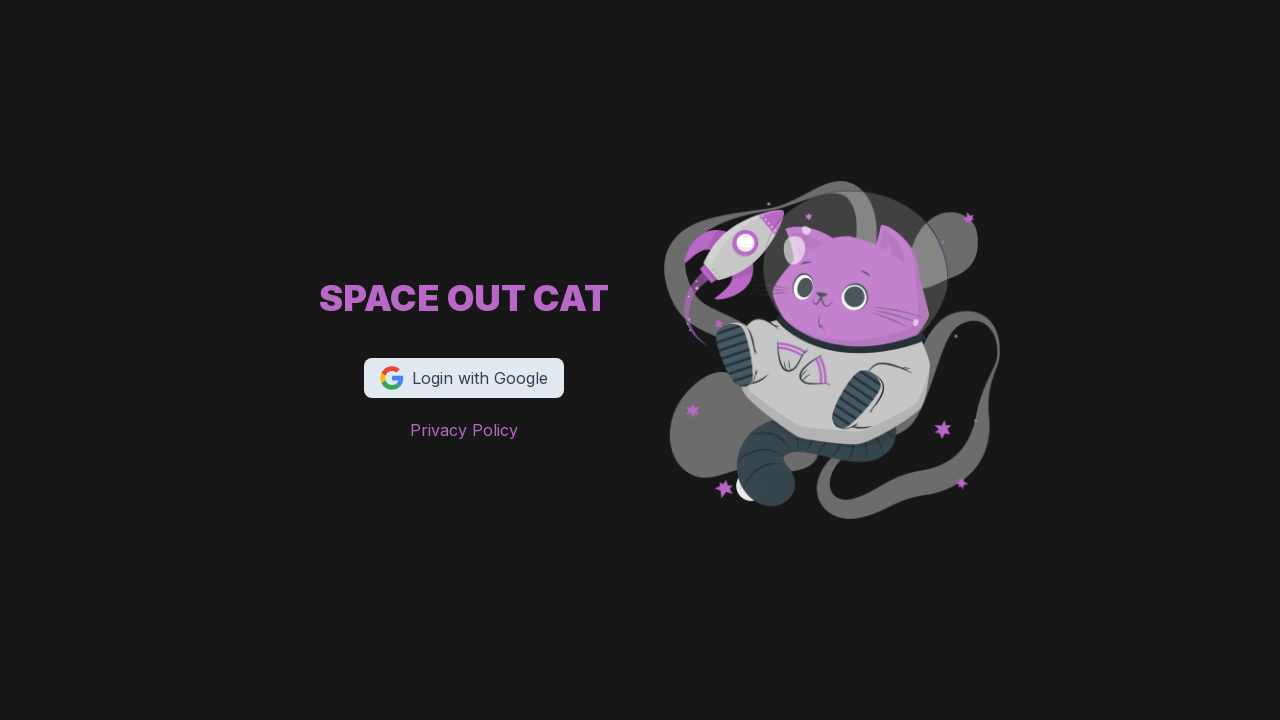